Navigates to a practice form and selects three hobby checkboxes using a loop

Starting URL: https://demoqa.com/automation-practice-form

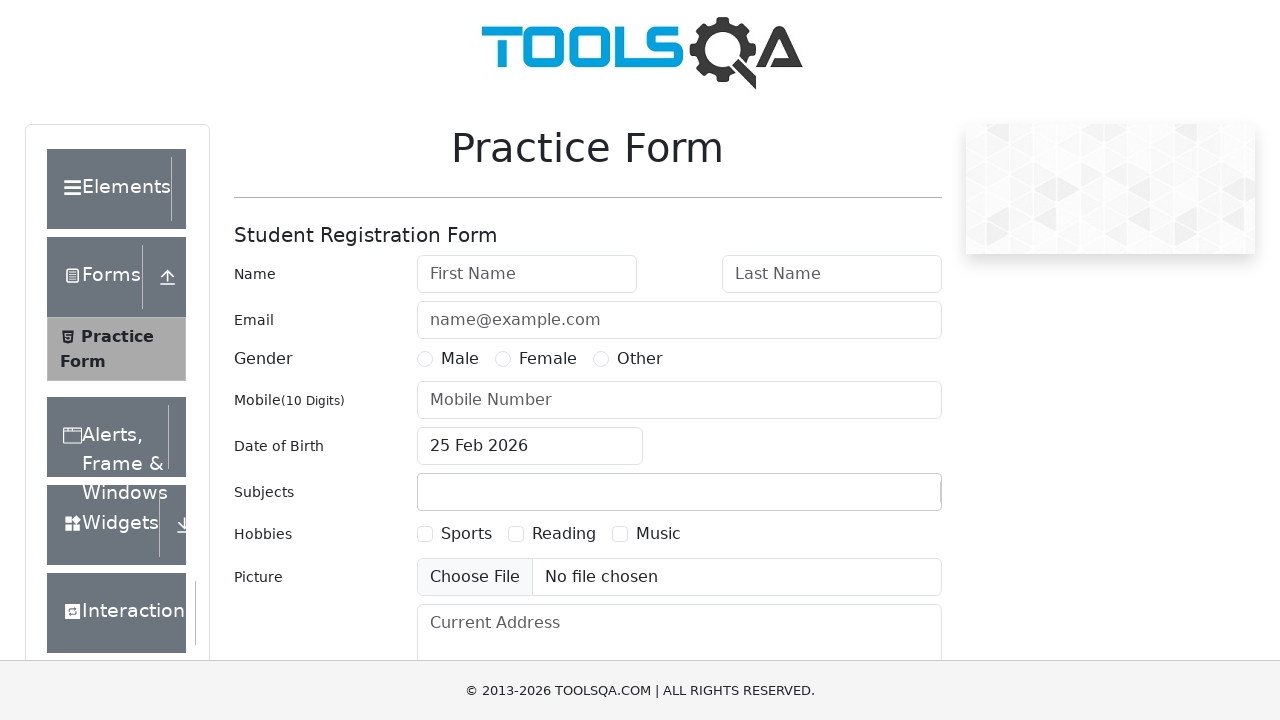

Clicked hobby checkbox 1 at (466, 534) on //label[@for='hobbies-checkbox-1']
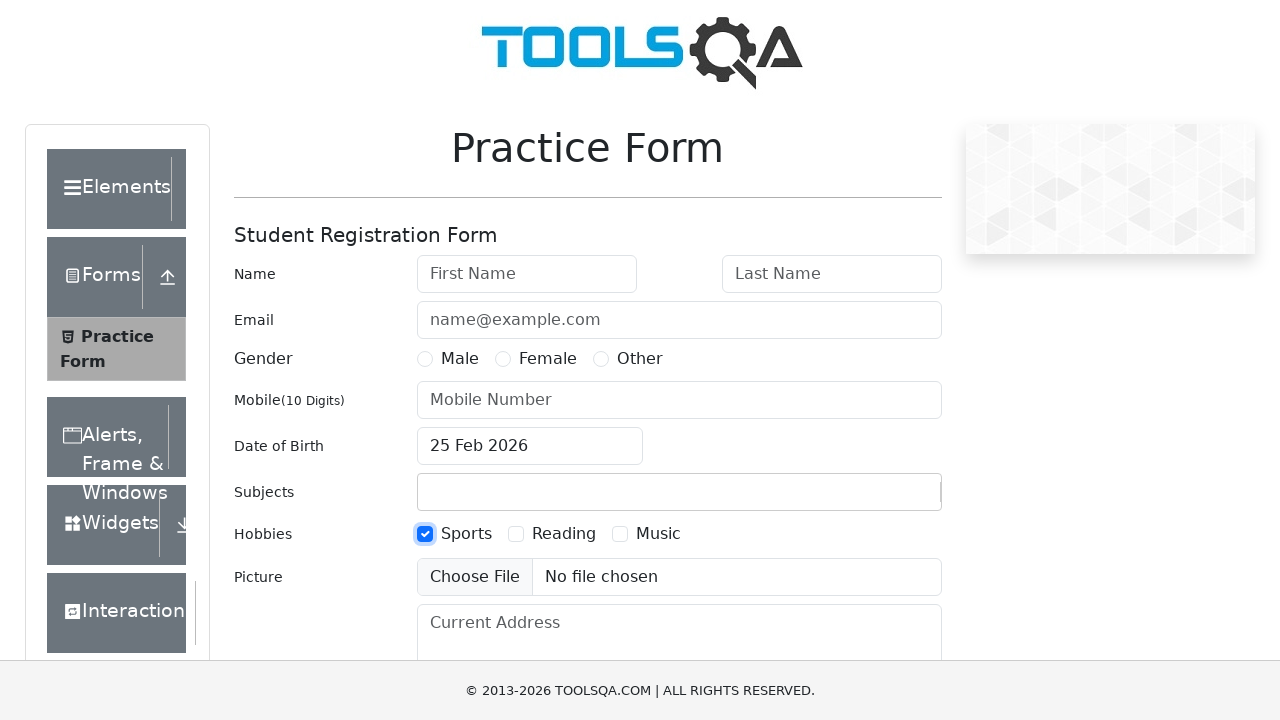

Clicked hobby checkbox 2 at (564, 534) on //label[@for='hobbies-checkbox-2']
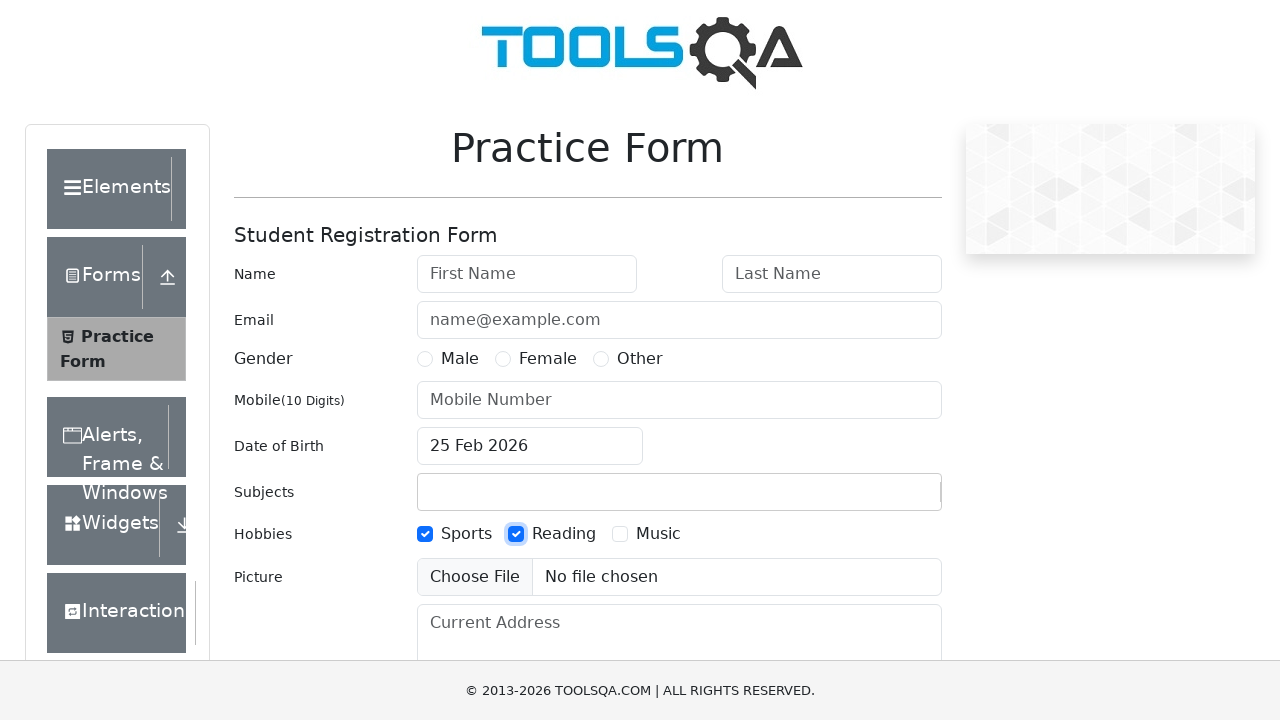

Clicked hobby checkbox 3 at (658, 534) on //label[@for='hobbies-checkbox-3']
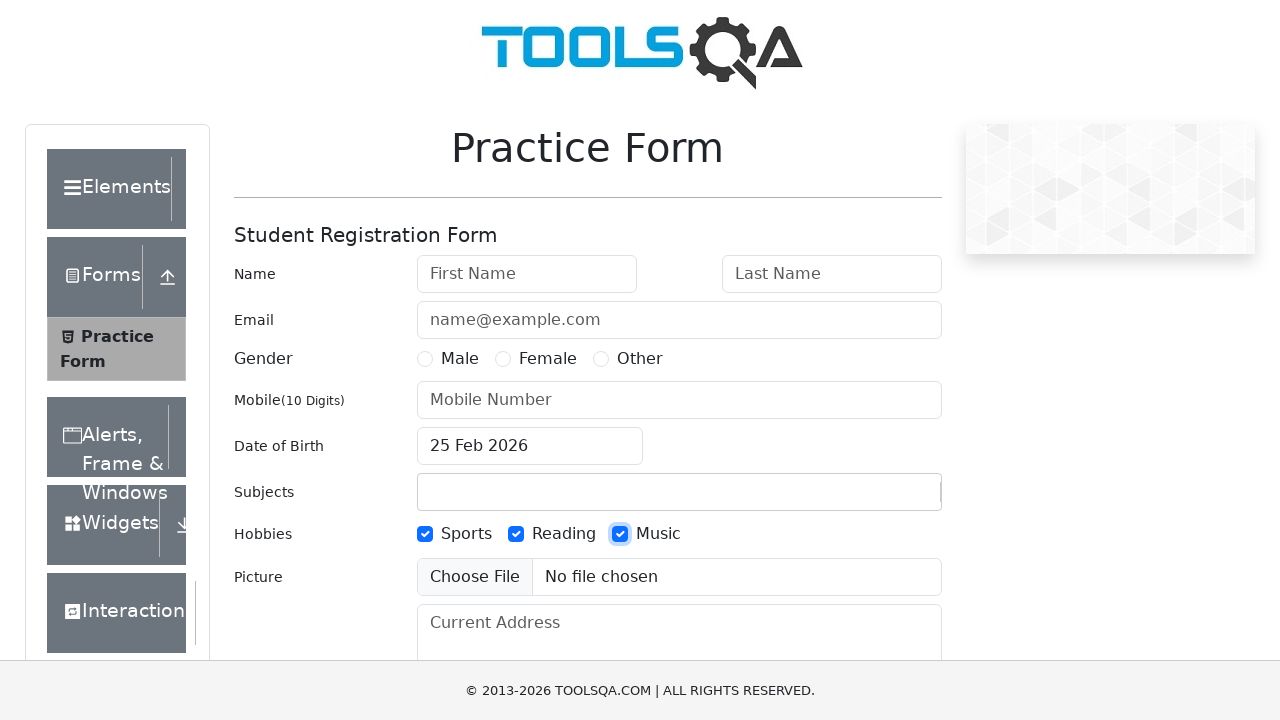

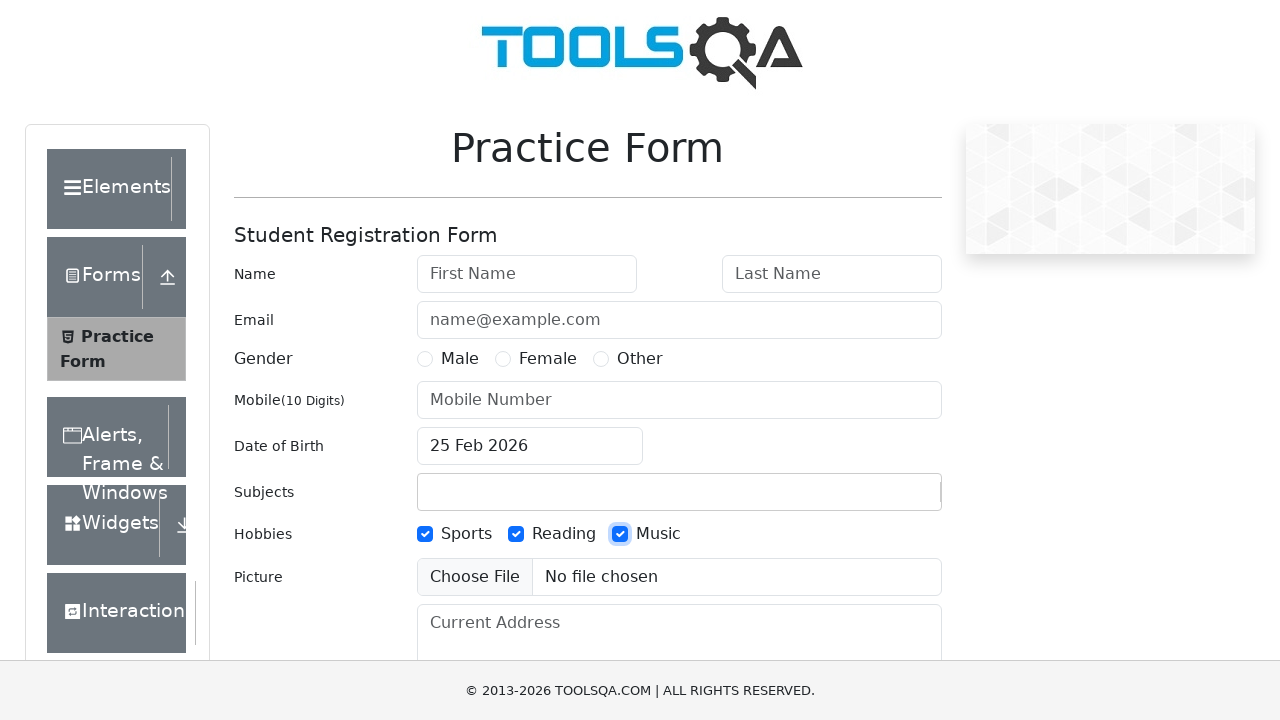